Tests various button interactions including clicking, checking properties, hover effects, and counting elements on a button demonstration page

Starting URL: https://www.leafground.com/button.xhtml

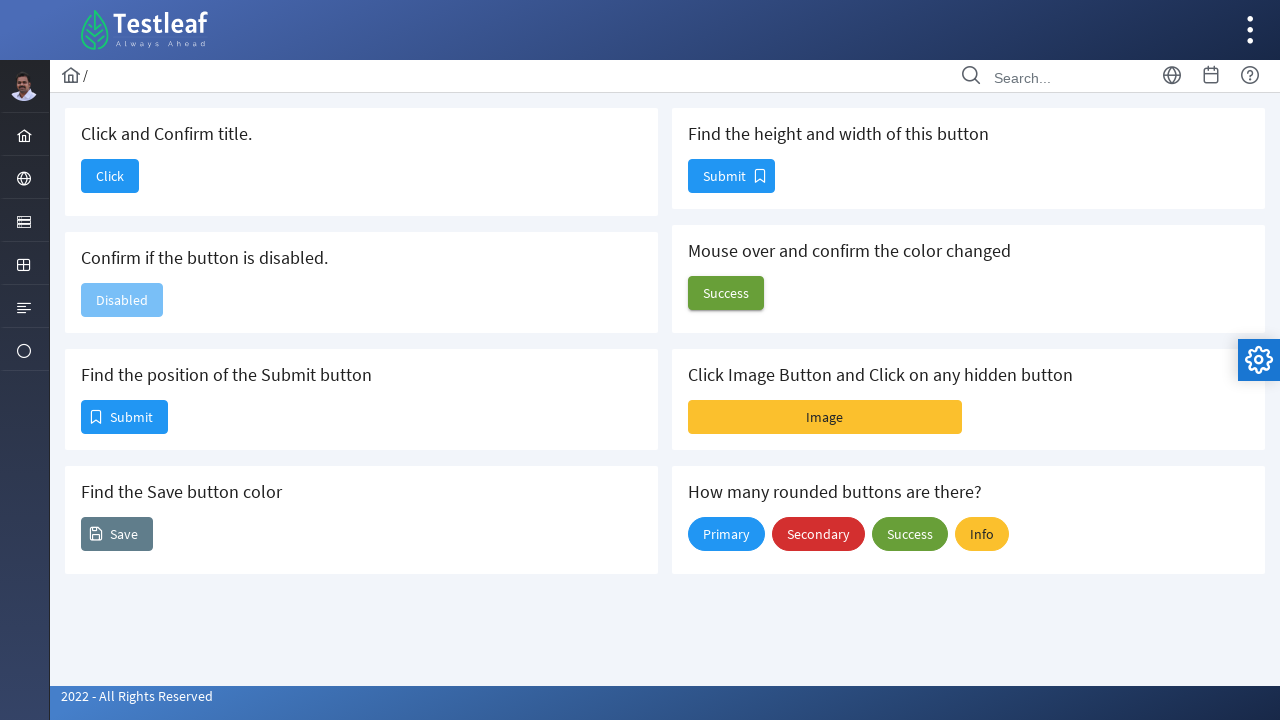

Clicked the first button at (110, 176) on button.ui-button.ui-widget.ui-state-default.ui-corner-all.ui-button-text-only.mr
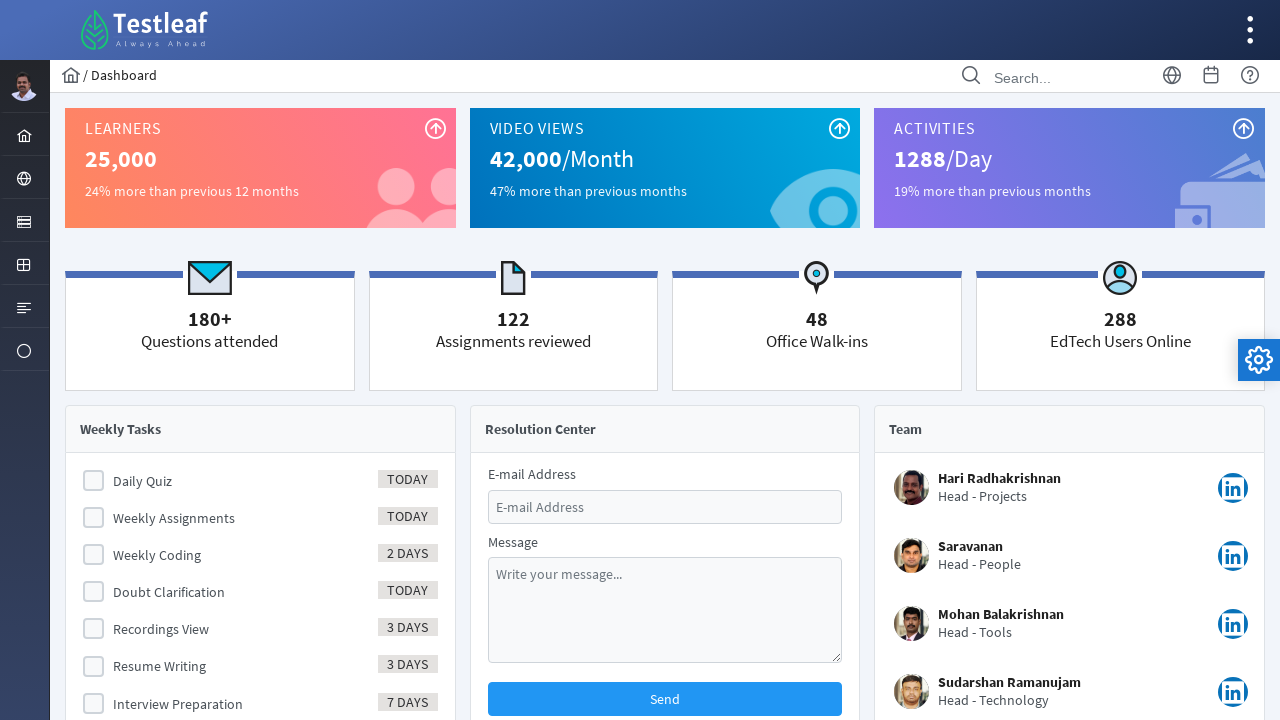

Waited for page load state
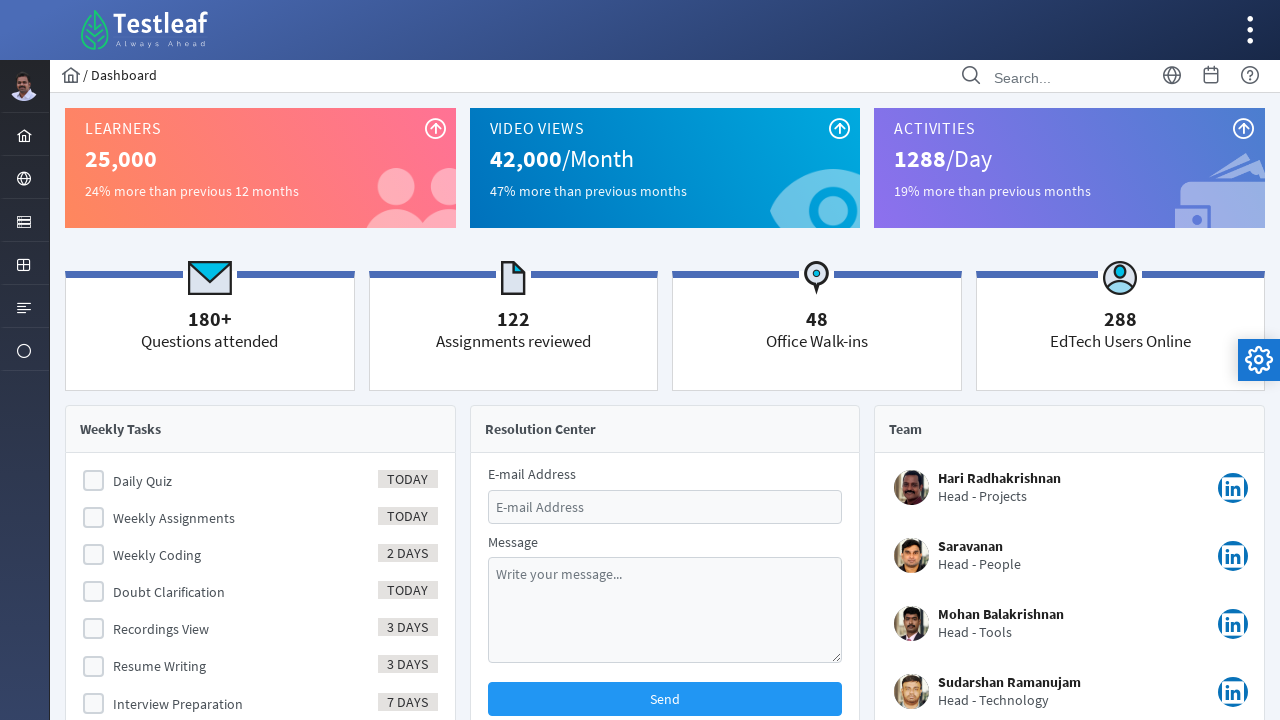

Verified page title: Dashboard
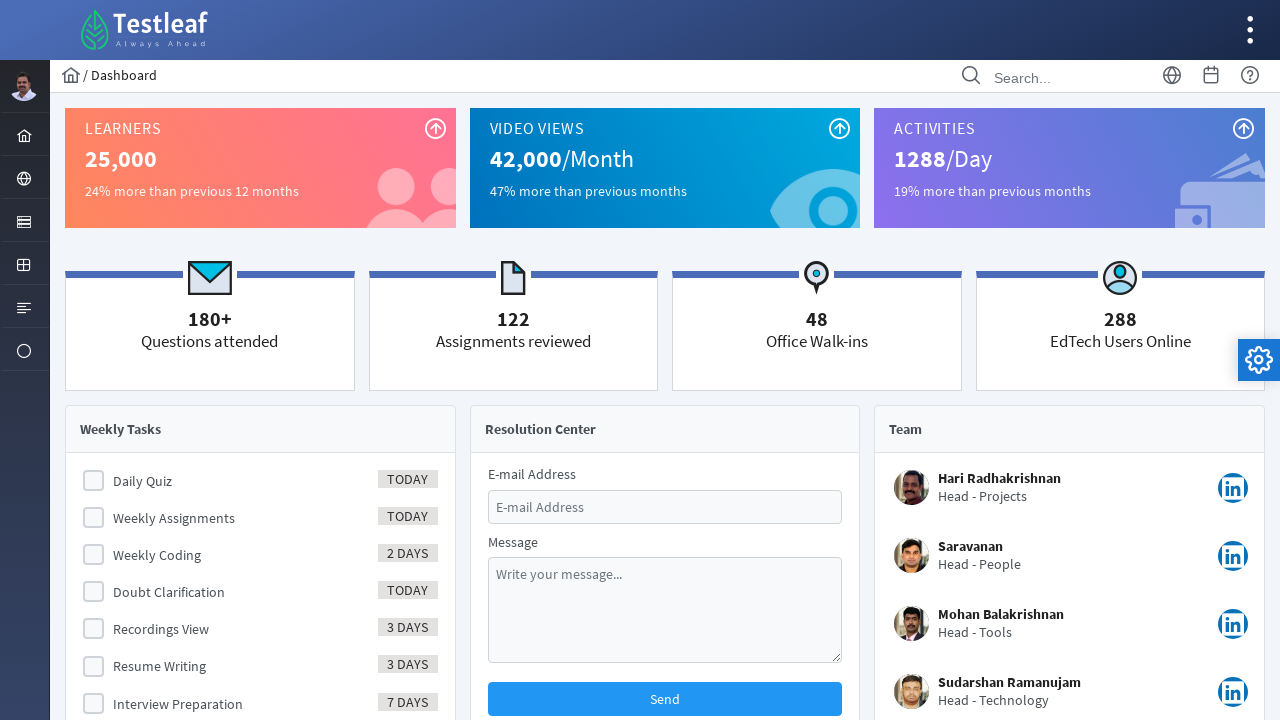

Navigated back to button page
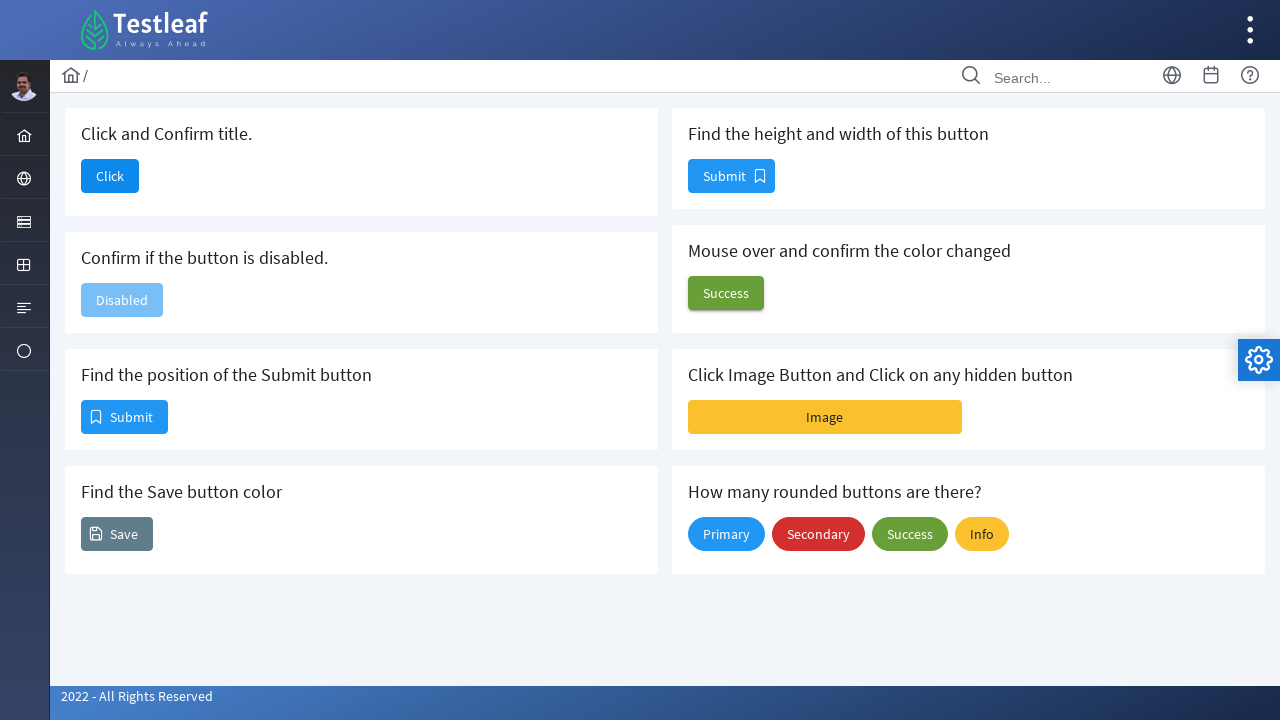

Checked if disabled button is enabled: False
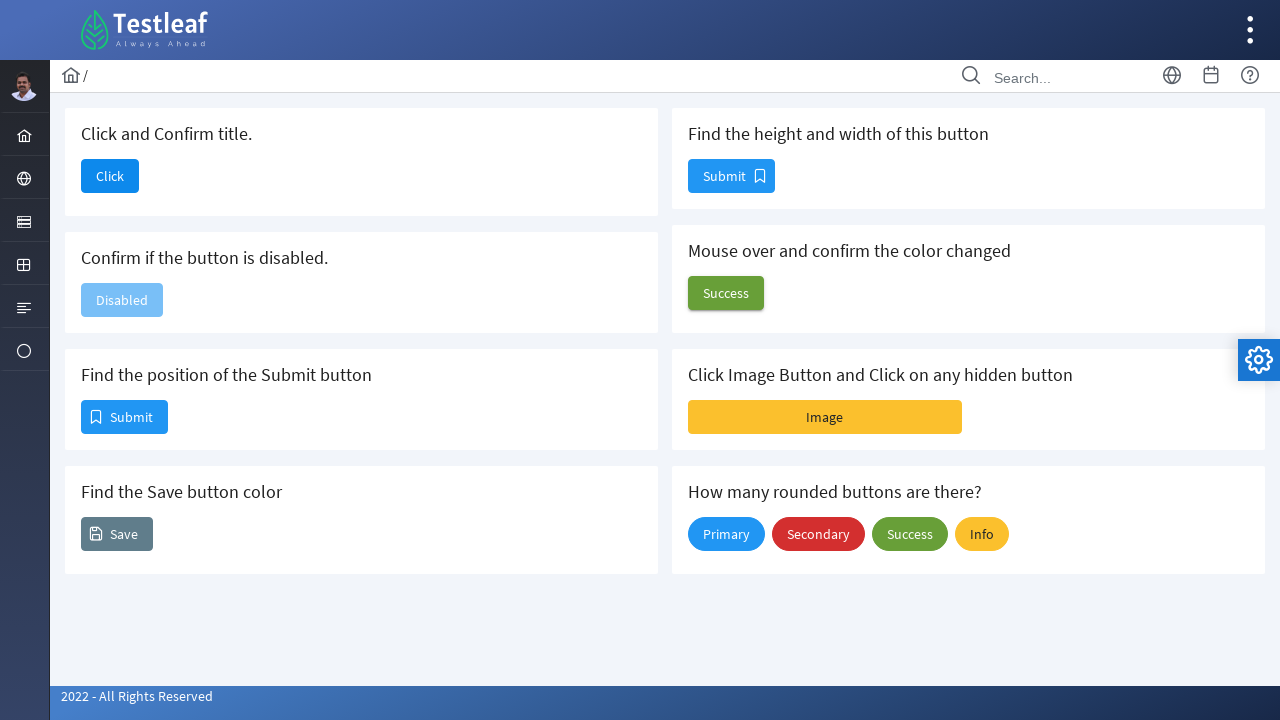

Retrieved bounding box location of submit button: {'x': 82, 'y': 401, 'width': 85, 'height': 32}
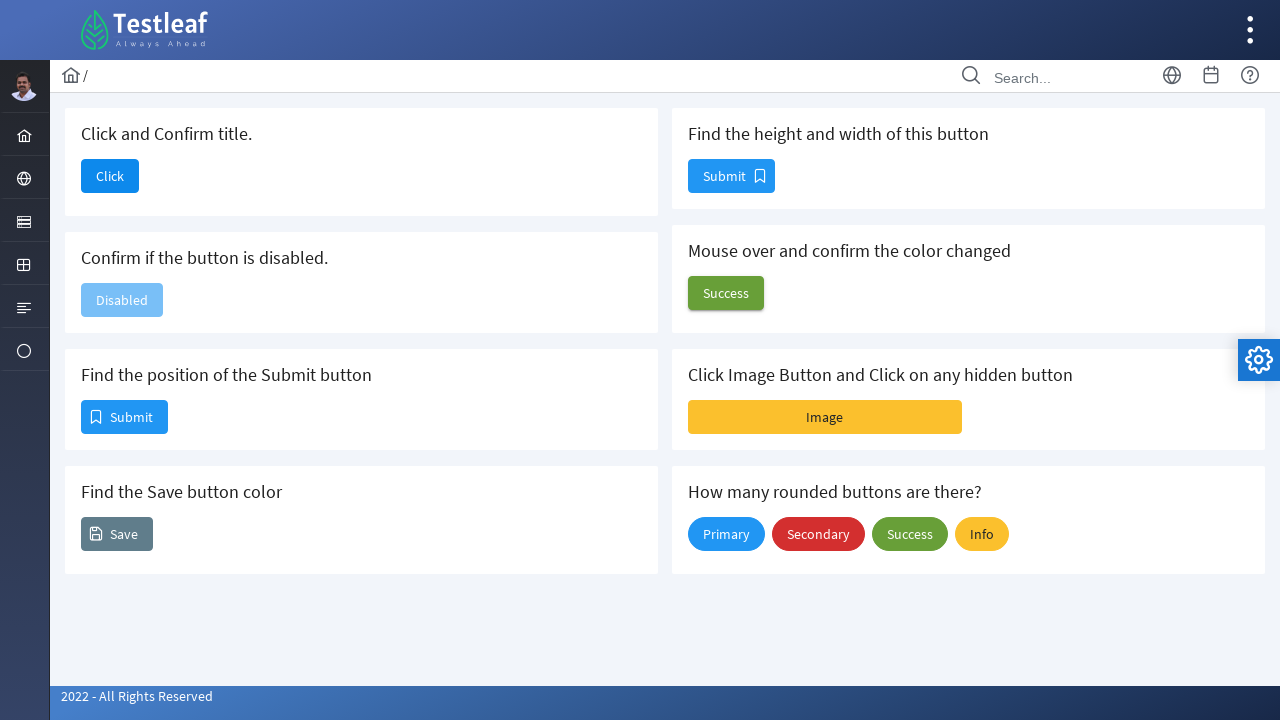

Retrieved background color: rgb(96, 125, 139)
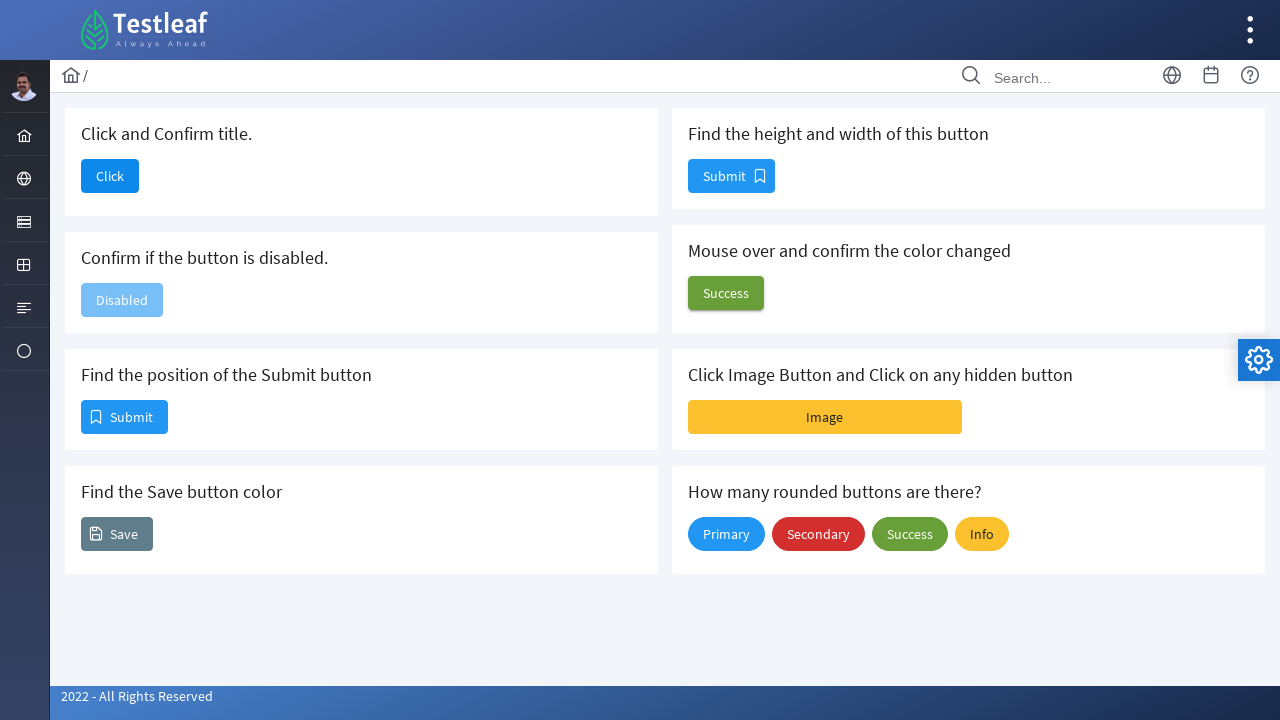

Retrieved button size: {'x': 688, 'y': 159, 'width': 87, 'height': 34}
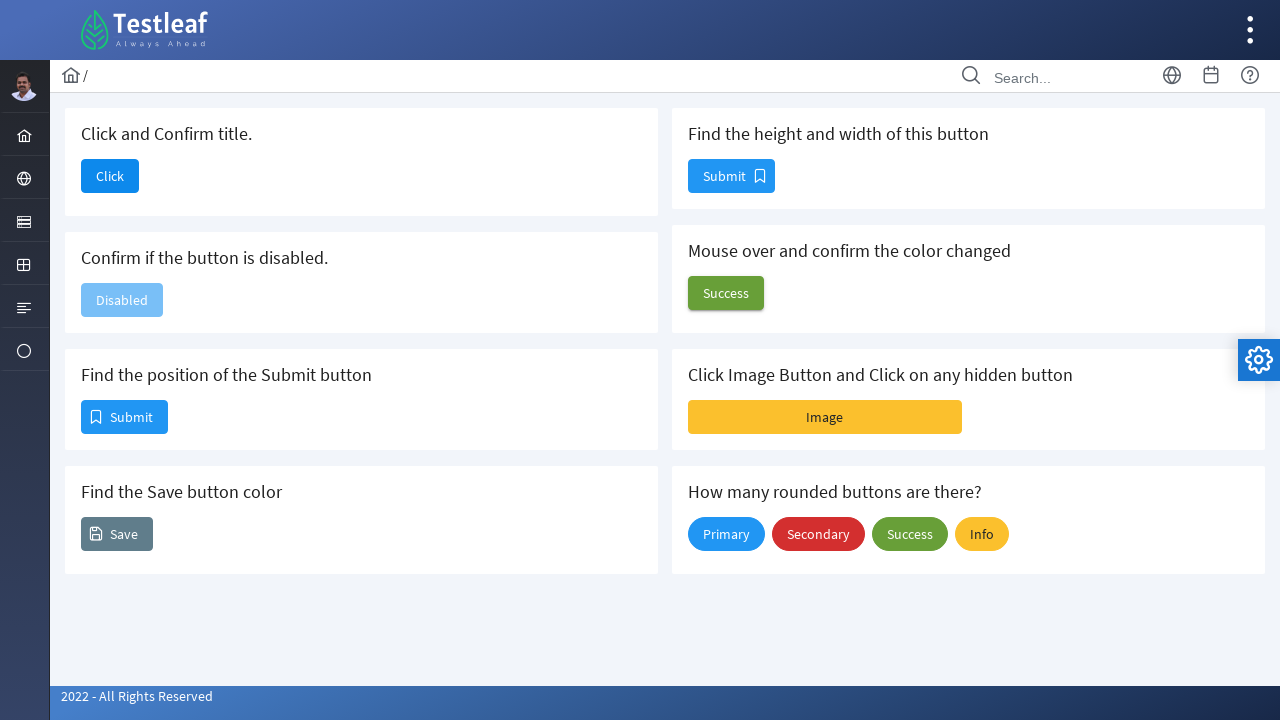

Retrieved background color of success button: rgb(104, 159, 56)
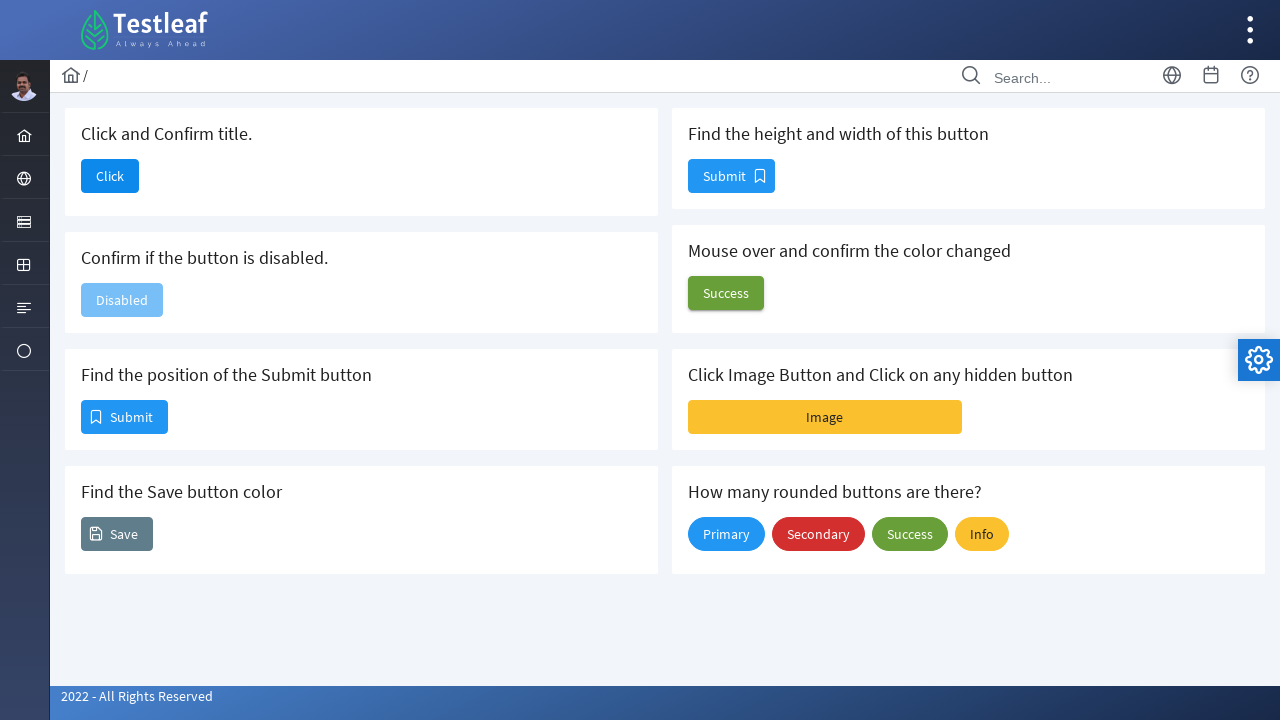

Hovered over success button at (726, 293) on button.ui-button.ui-widget.ui-state-default.ui-corner-all.ui-button-text-only.ui
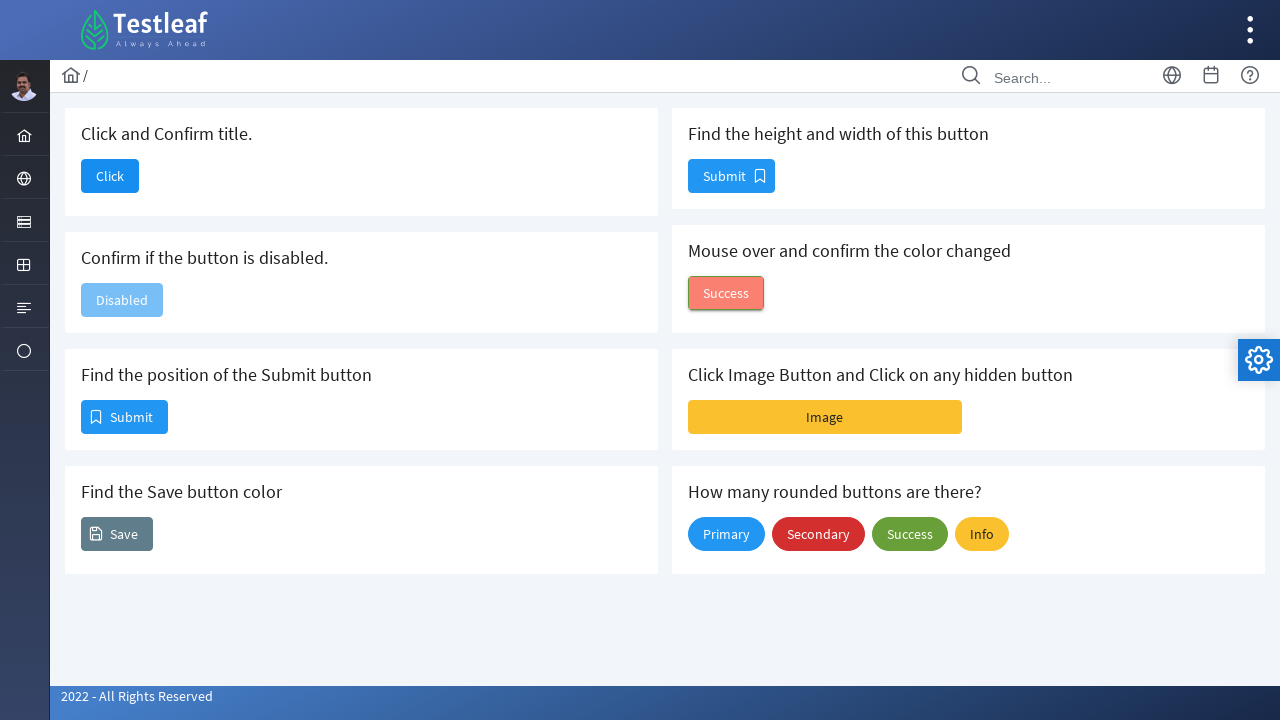

Retrieved background color after hover: rgb(250, 128, 114)
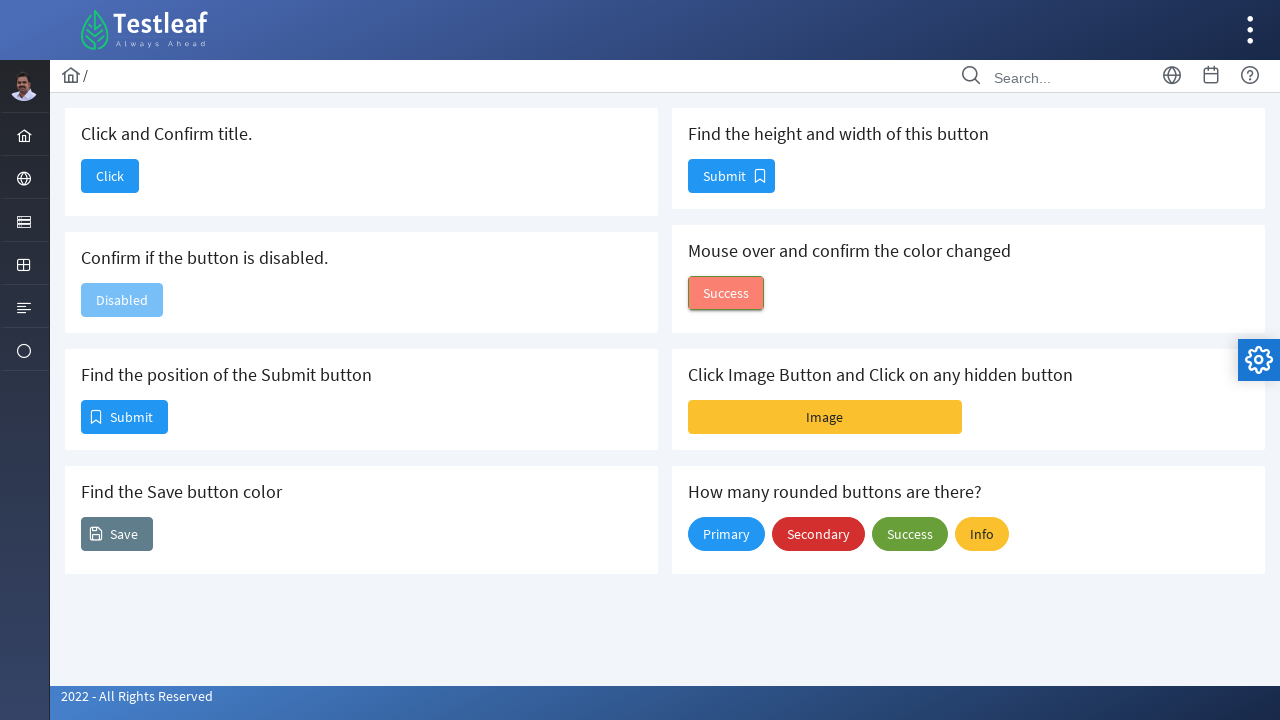

Clicked Image button (first click) at (825, 417) on xpath=//span[contains(text(),'Image')]
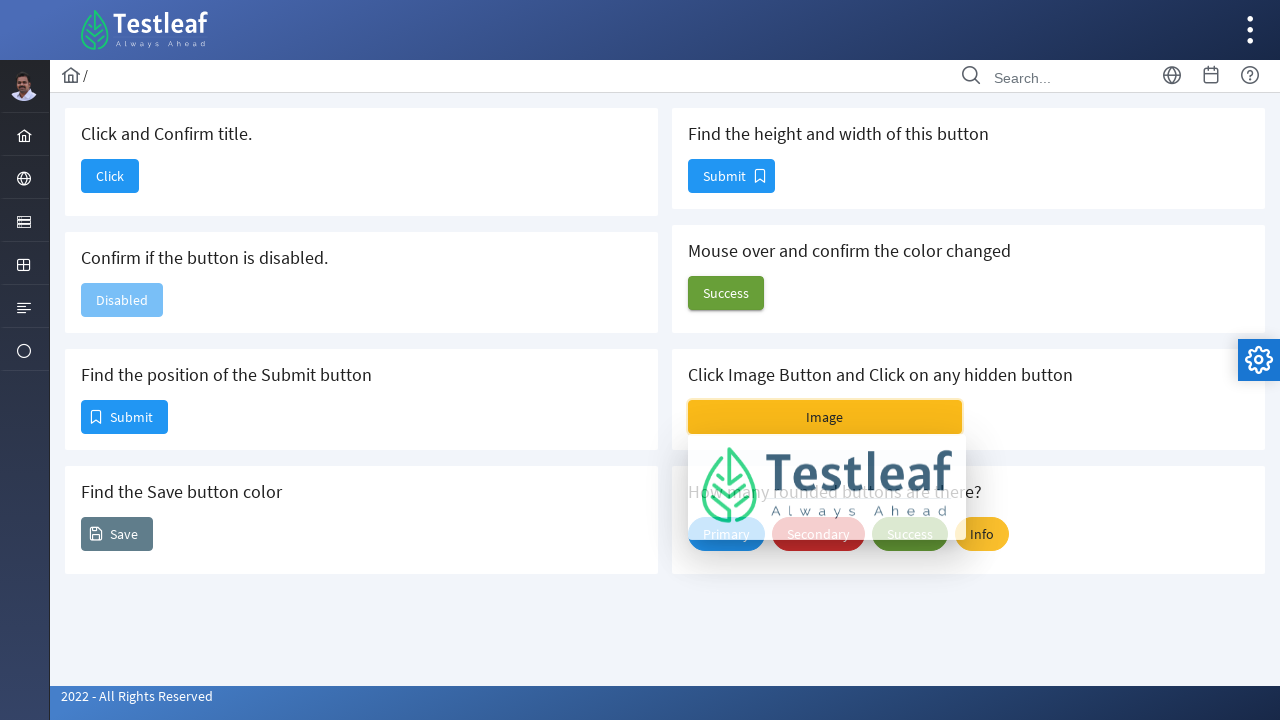

Clicked Image button (second click - toggle) at (825, 417) on xpath=//span[contains(text(),'Image')]
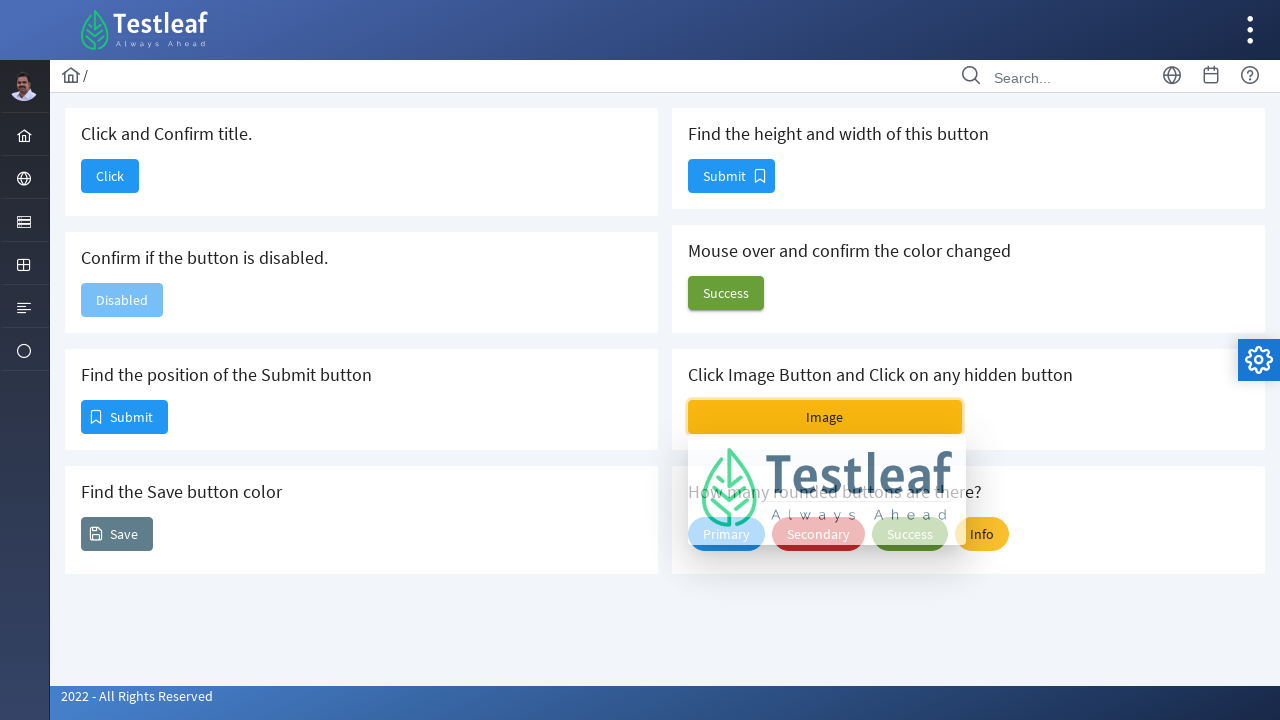

Counted rounded buttons: 4
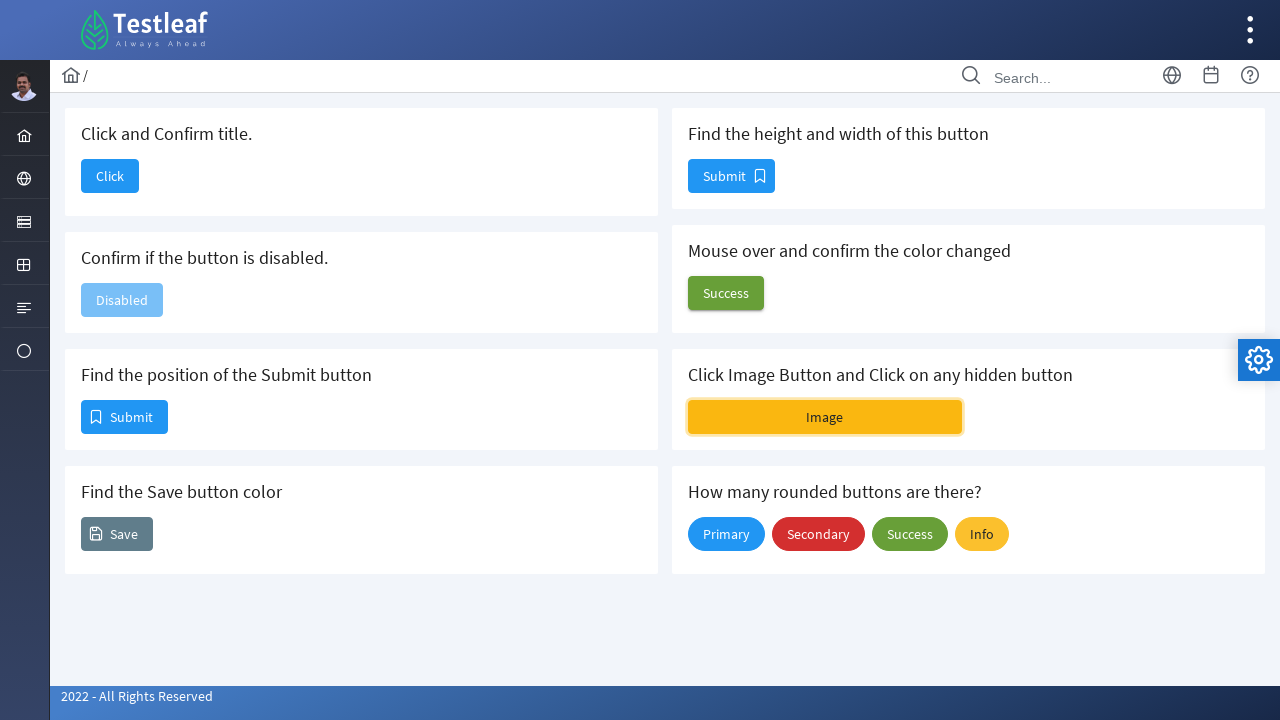

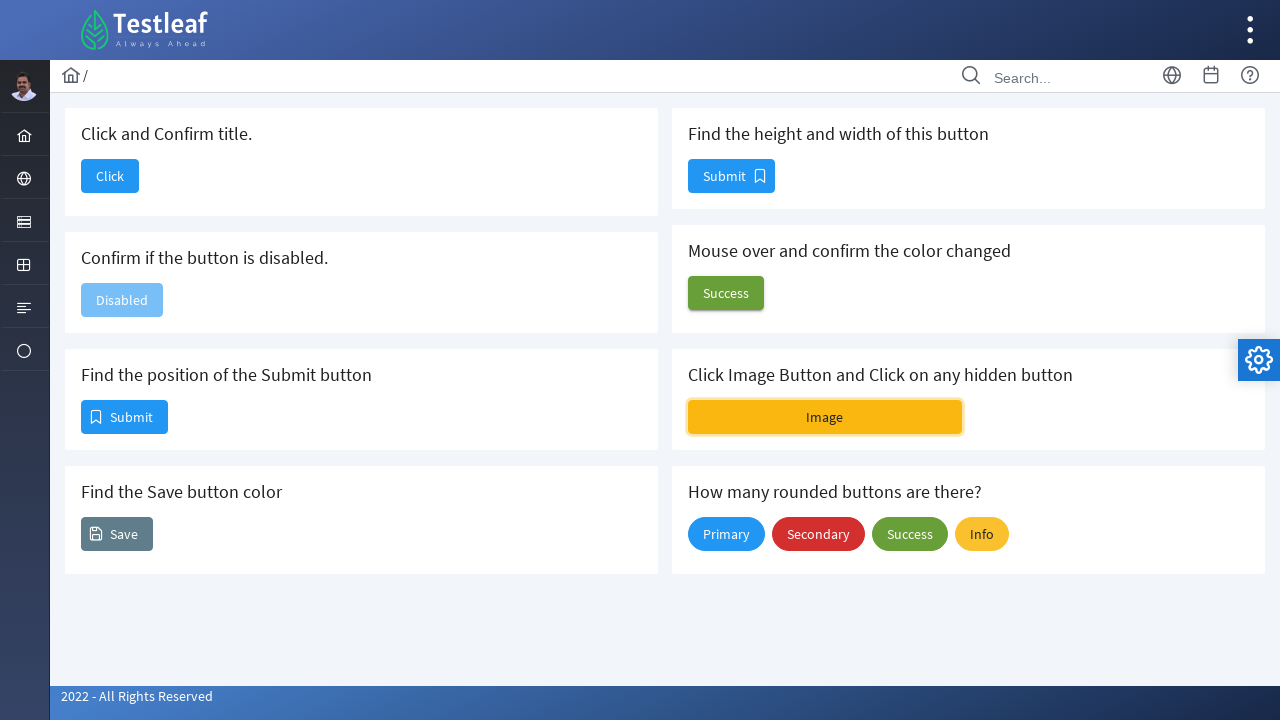